Tests the search functionality on an e-commerce website by searching for the keyword "for" and verifying the correct books are returned in the search results.

Starting URL: https://danube-web.shop/

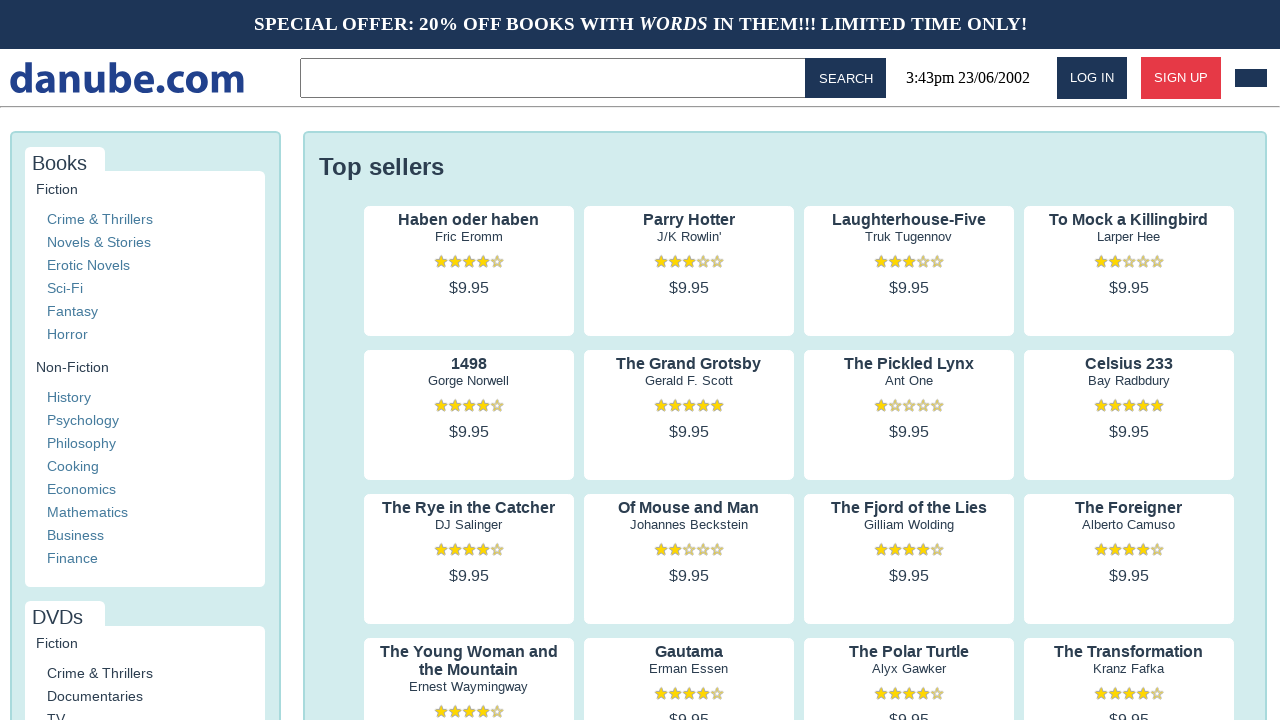

Clicked on the search input field at (556, 78) on .topbar > input
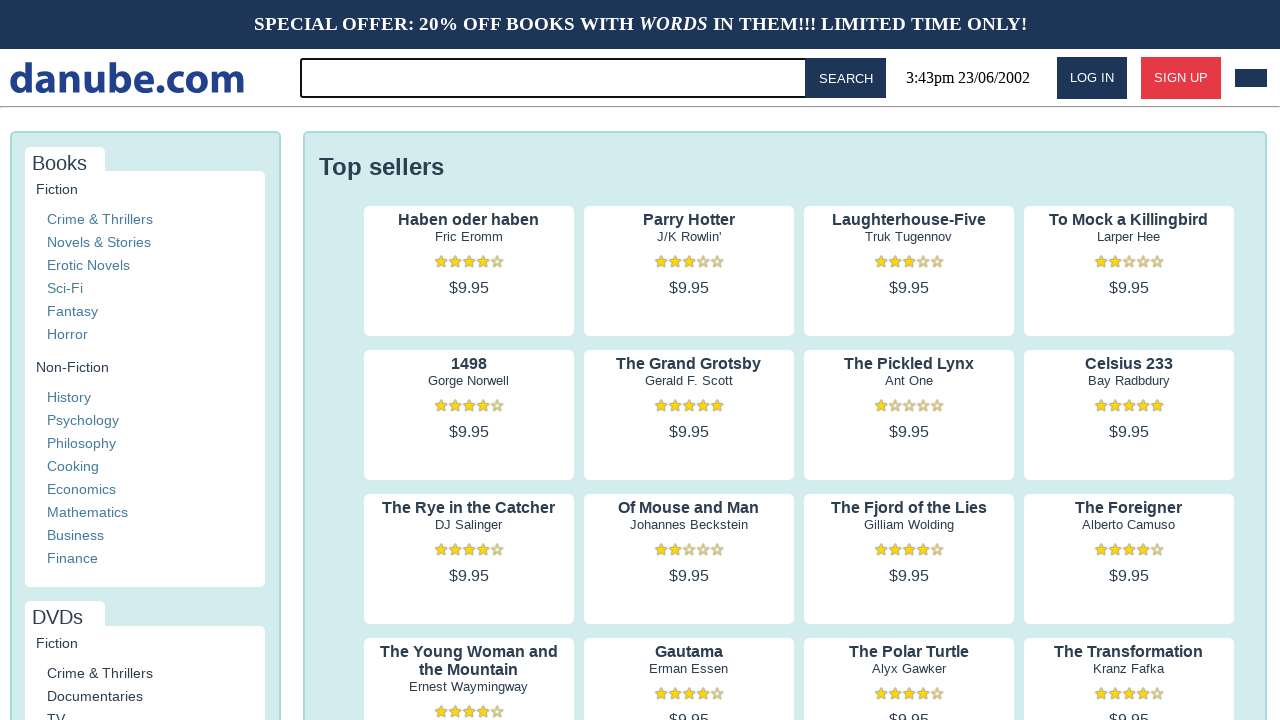

Filled search field with keyword 'for' on .topbar > input
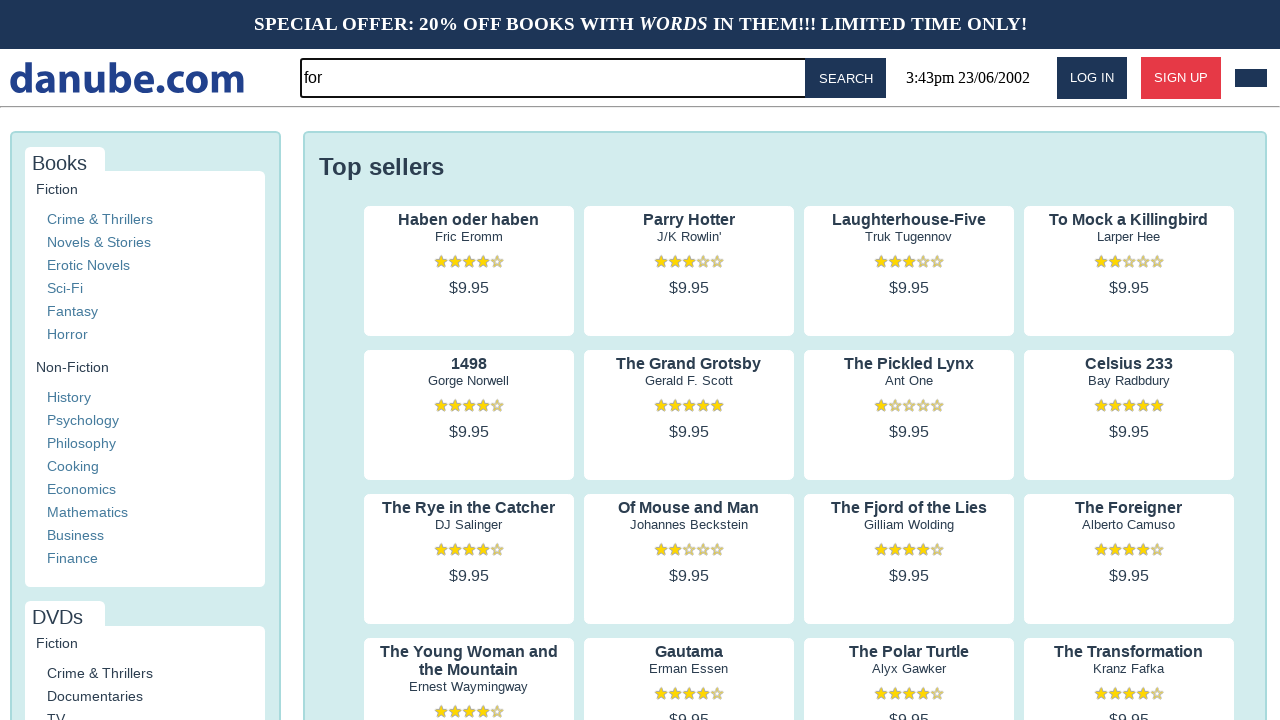

Clicked search button to execute search at (846, 78) on #button-search
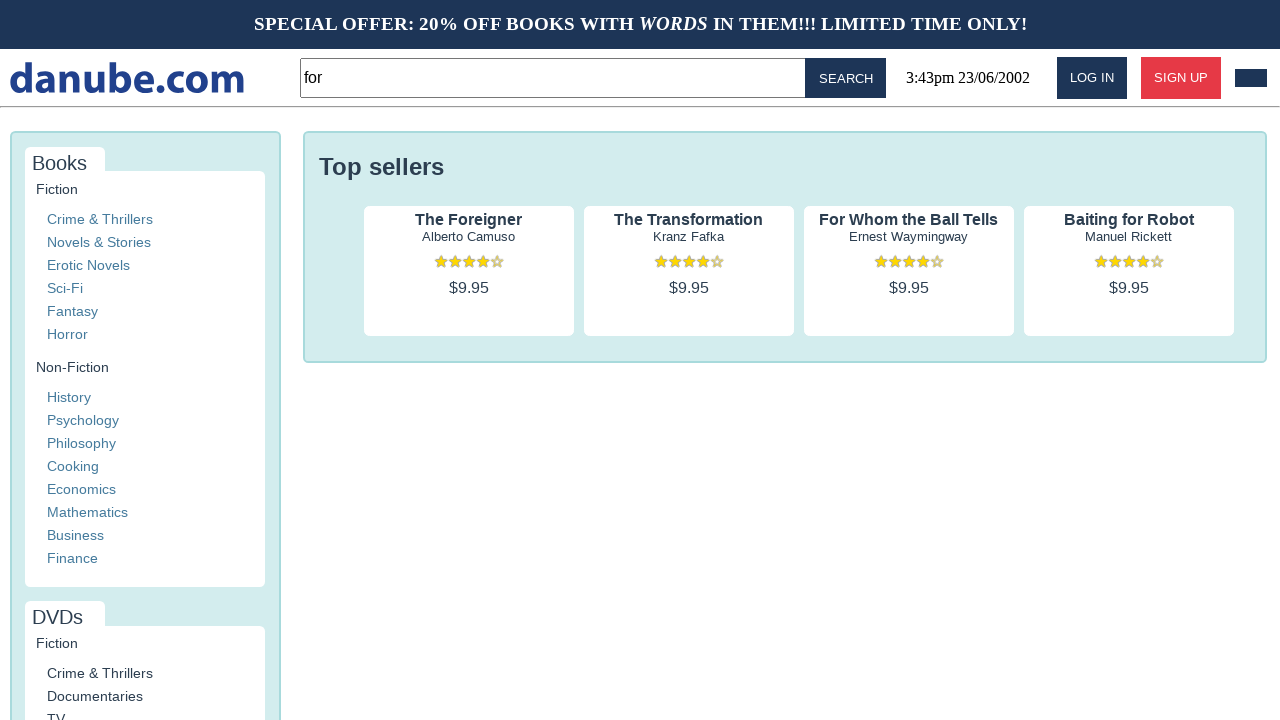

Search results loaded and first result title is visible
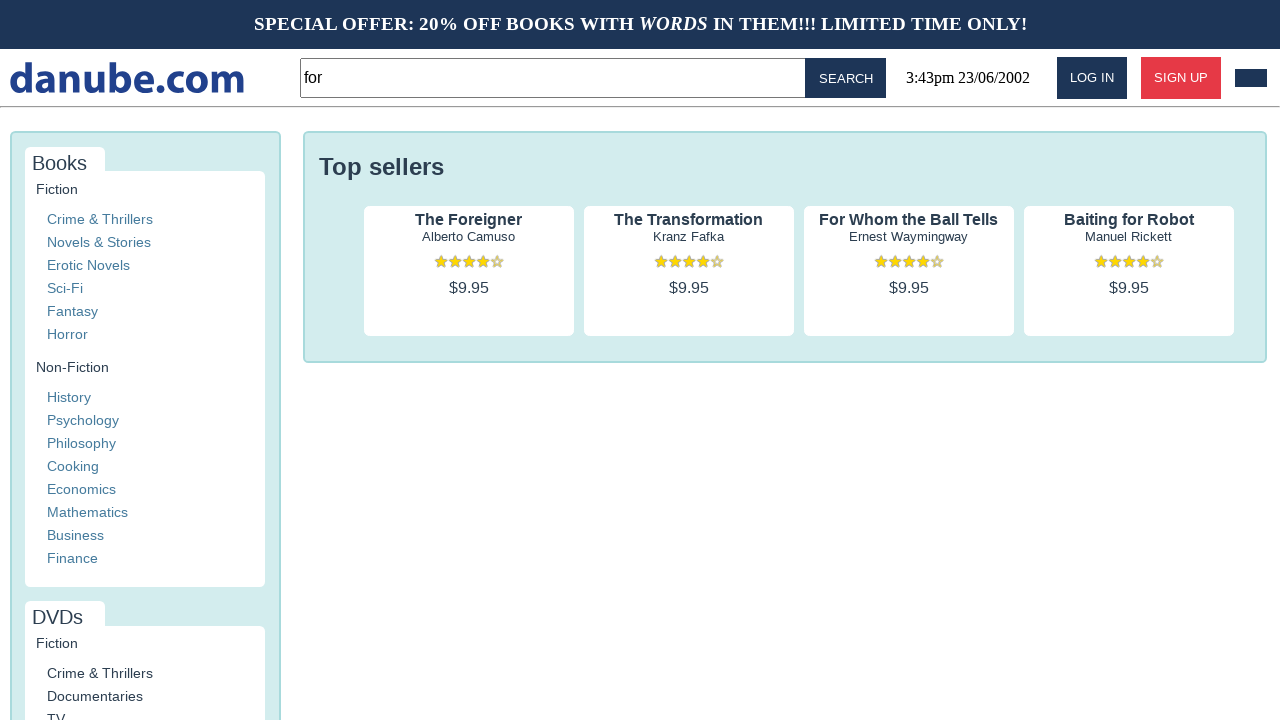

Retrieved 4 search result titles from the page
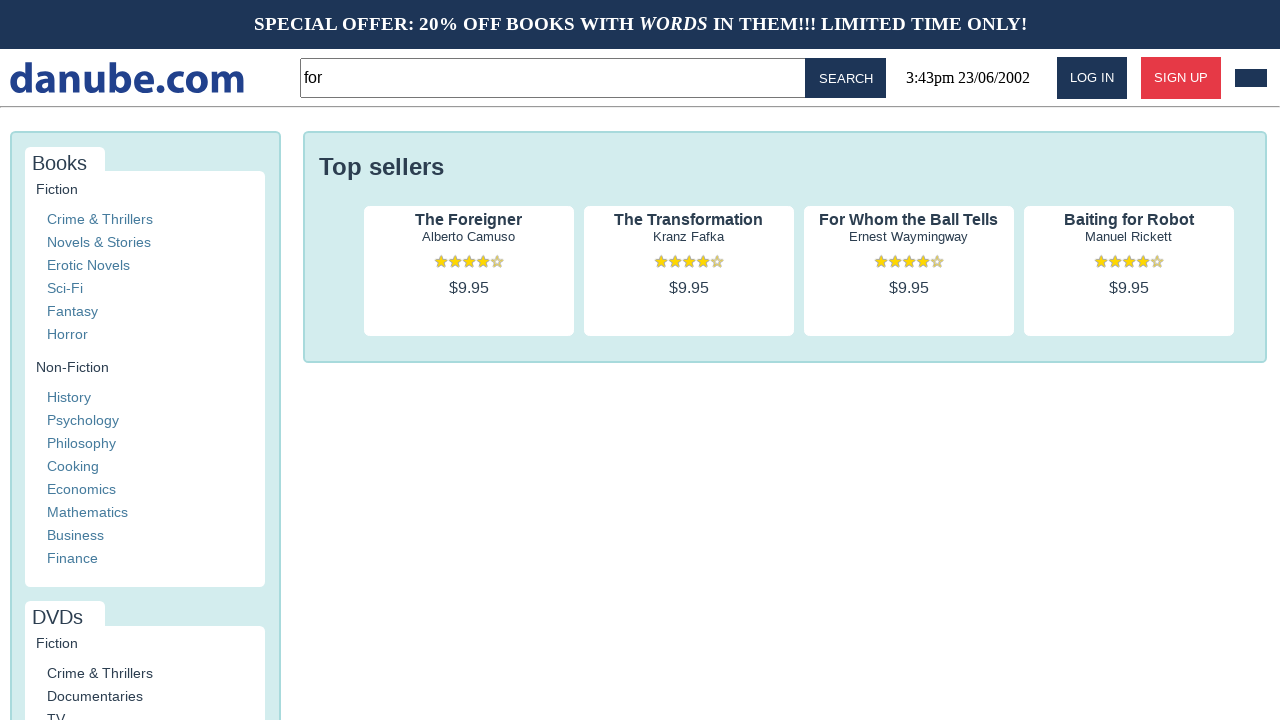

Verified that search returned exactly 4 results for keyword 'for'
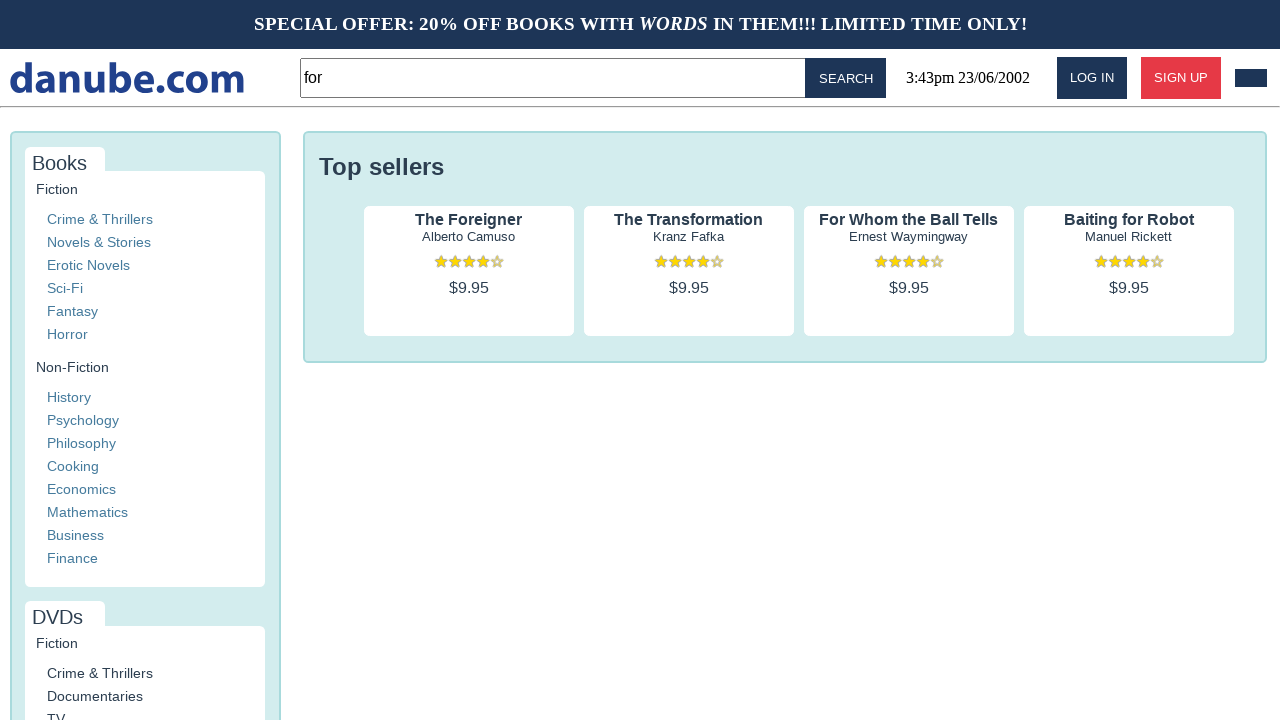

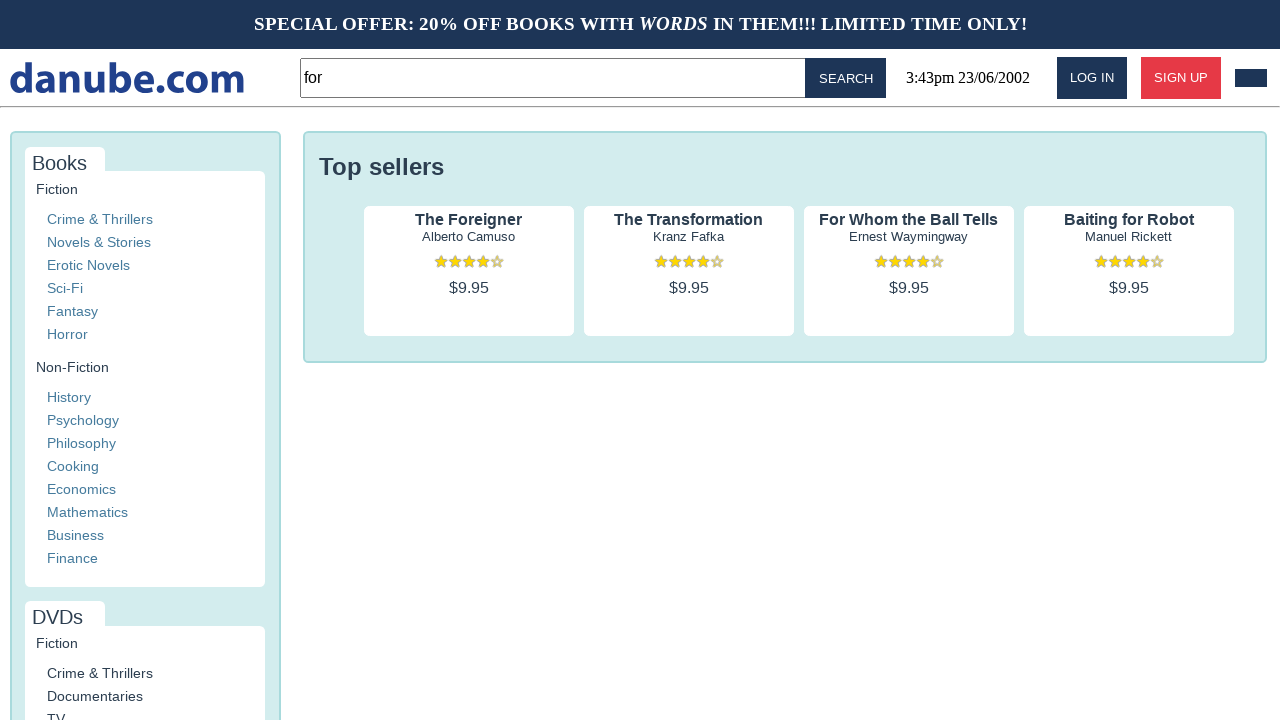